Tests autocomplete search functionality by typing partial country name and selecting Indonesia from the suggestion list

Starting URL: https://rahulshettyacademy.com/dropdownsPractise

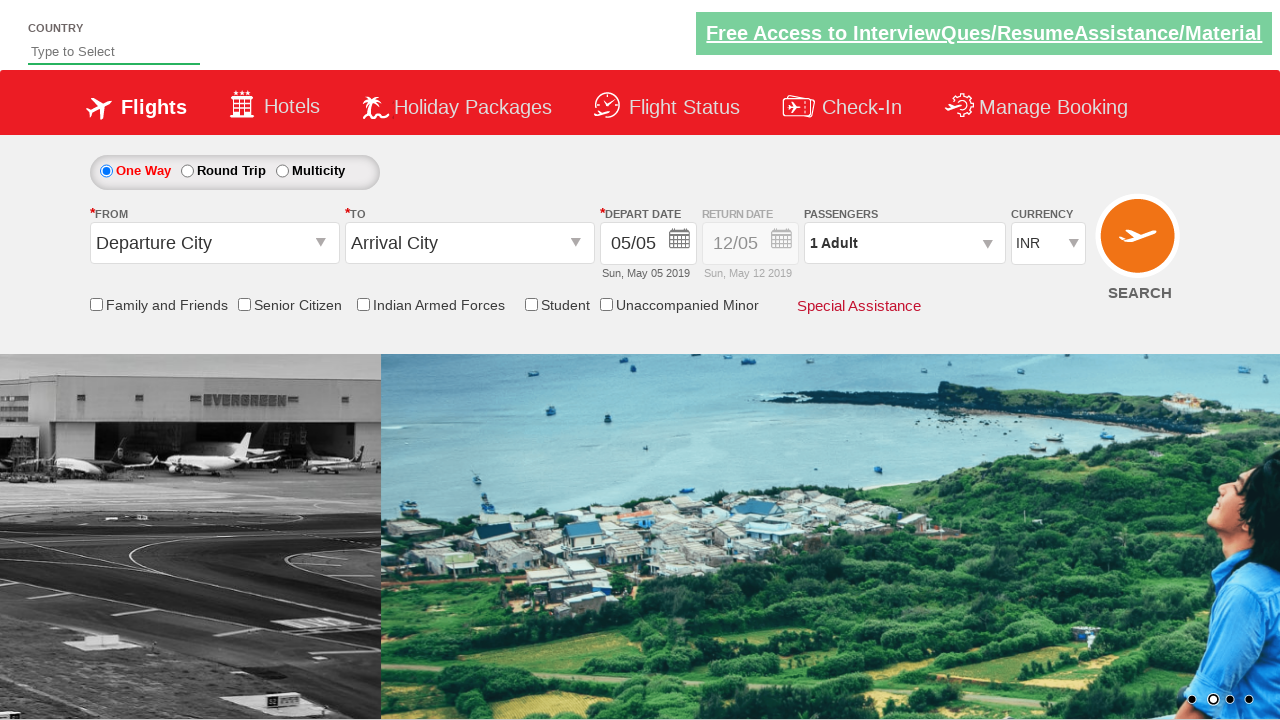

Typed 'ind' in autosuggest field to search for country on #autosuggest
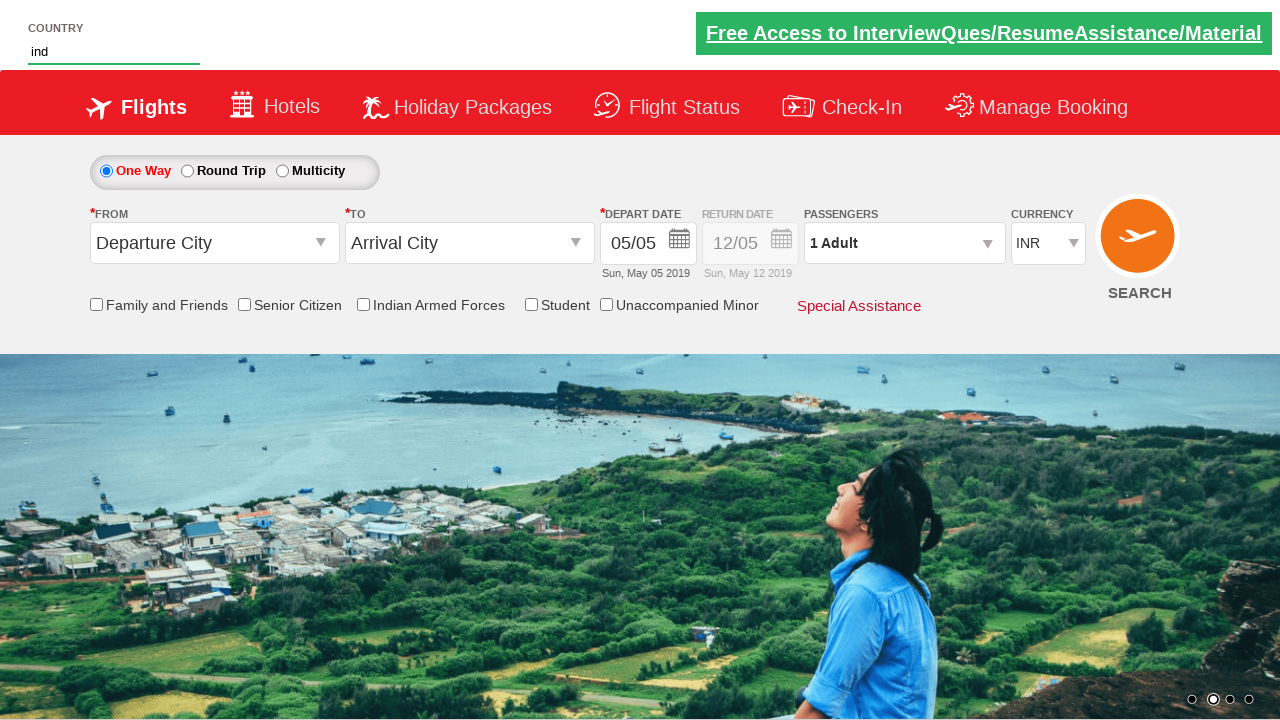

Autocomplete suggestions appeared
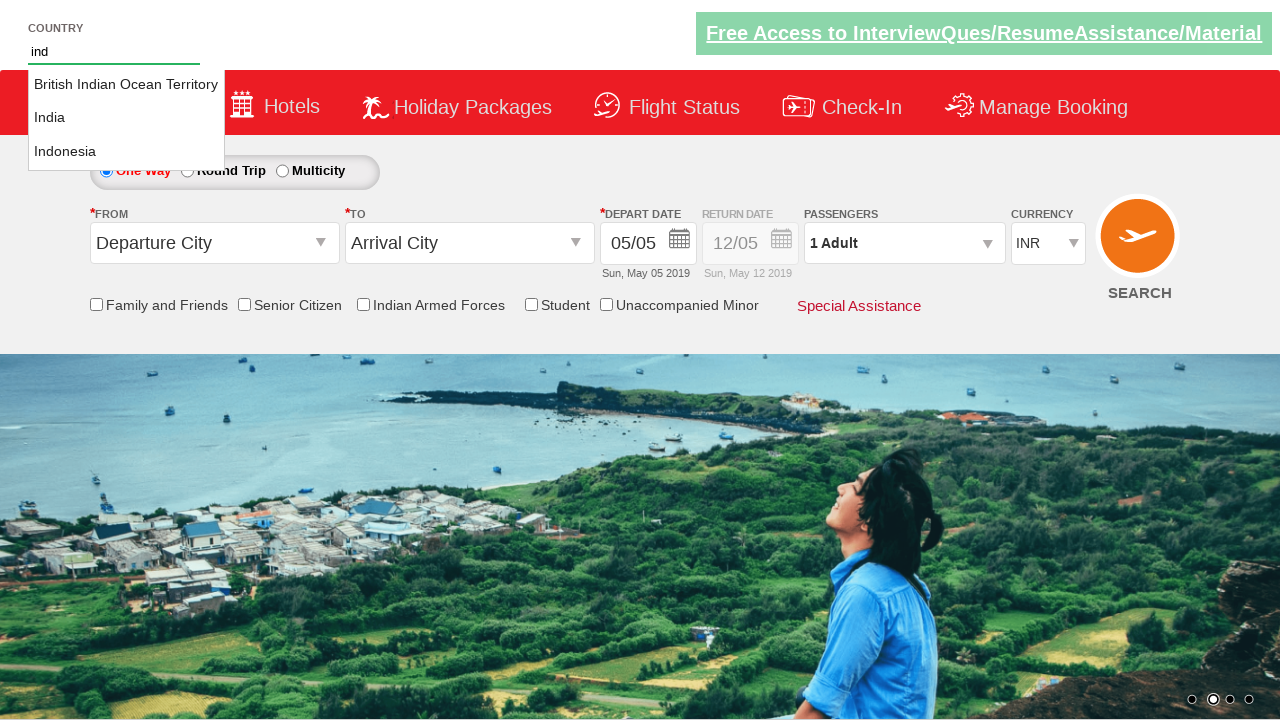

Selected Indonesia from the autocomplete suggestion list at (126, 152) on li.ui-menu-item a:has-text('Indonesia')
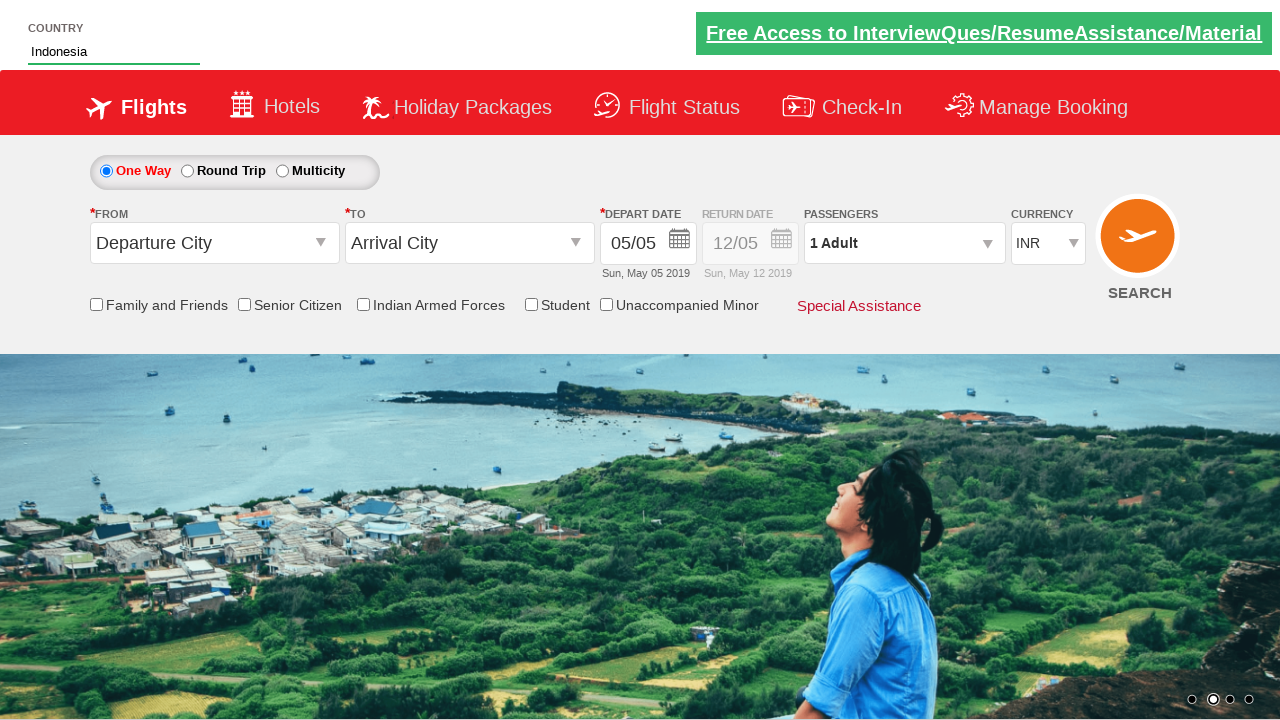

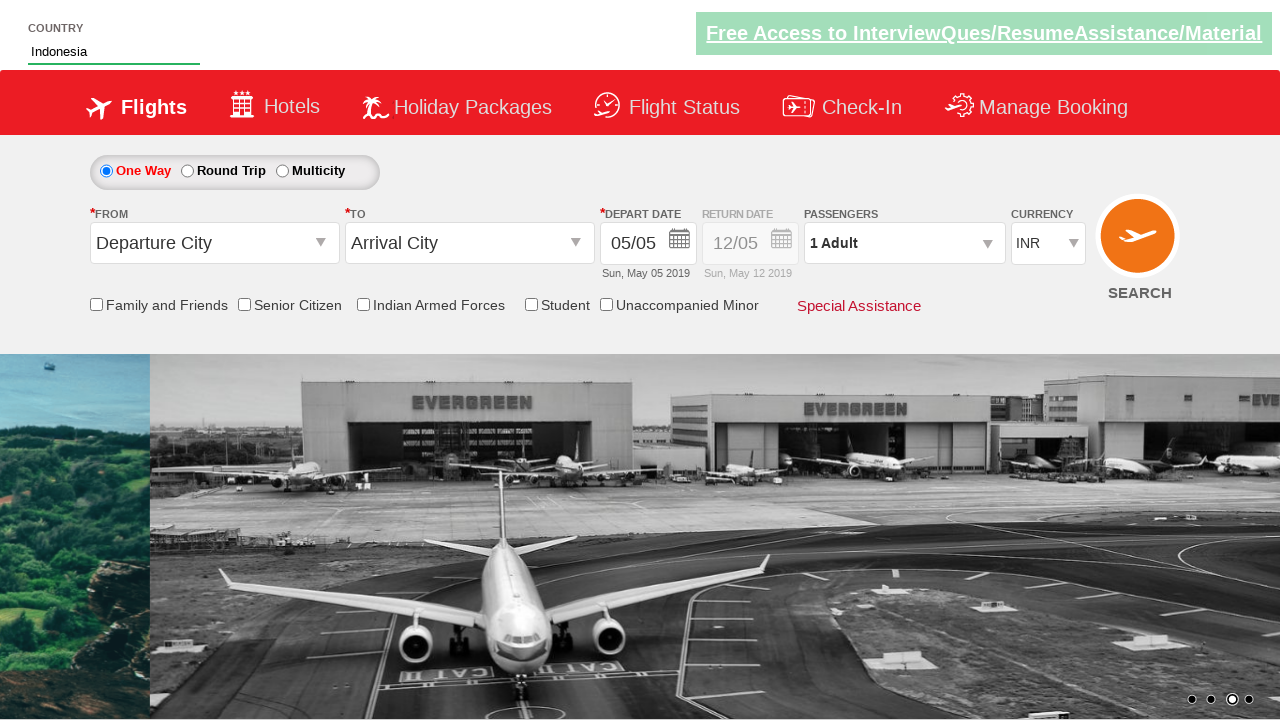